Tests browser window and tab handling by opening multiple new windows/tabs via button clicks, then iterating through and closing all child windows while keeping the main window.

Starting URL: https://demoqa.com/browser-windows

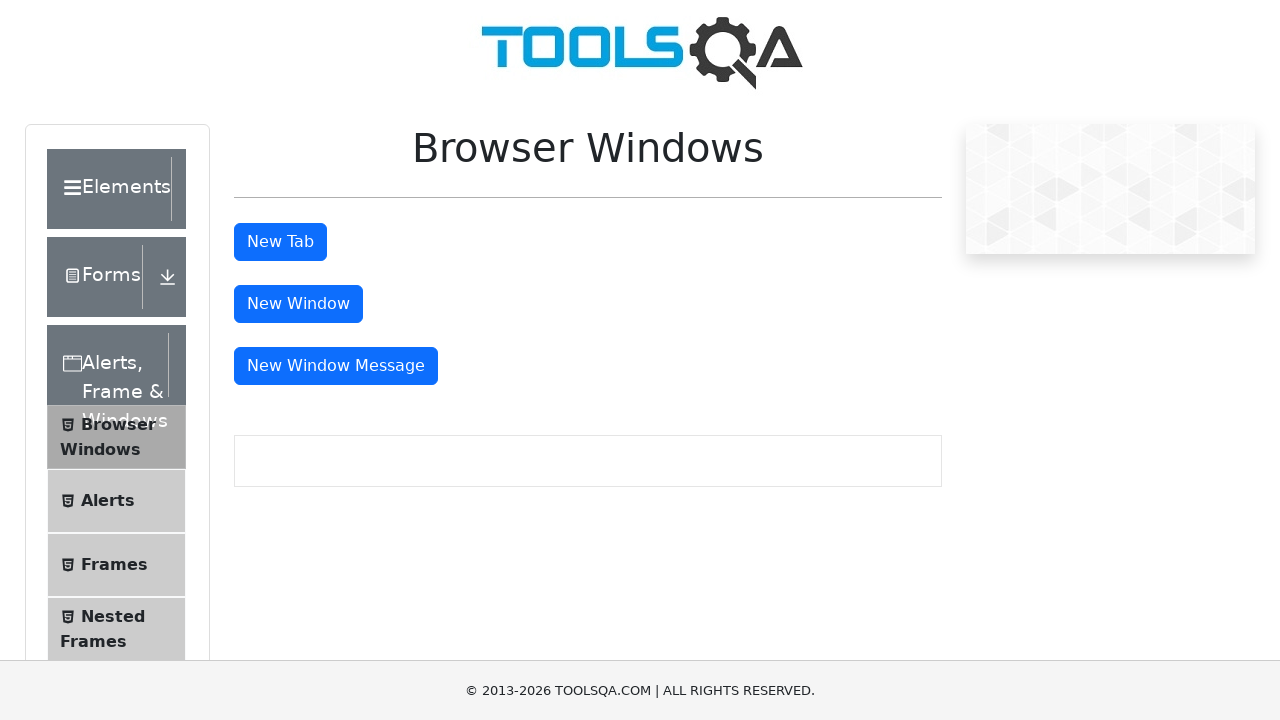

Clicked button to open new window at (298, 304) on #windowButton
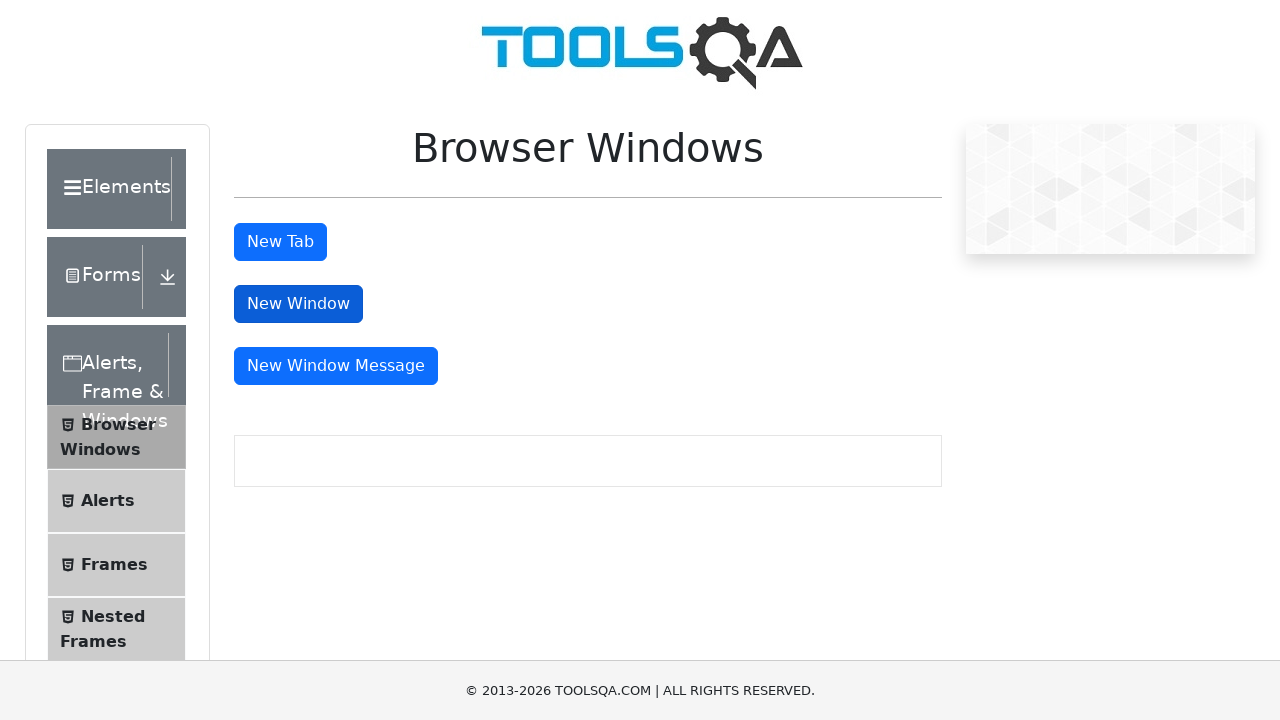

New window opened and reference captured
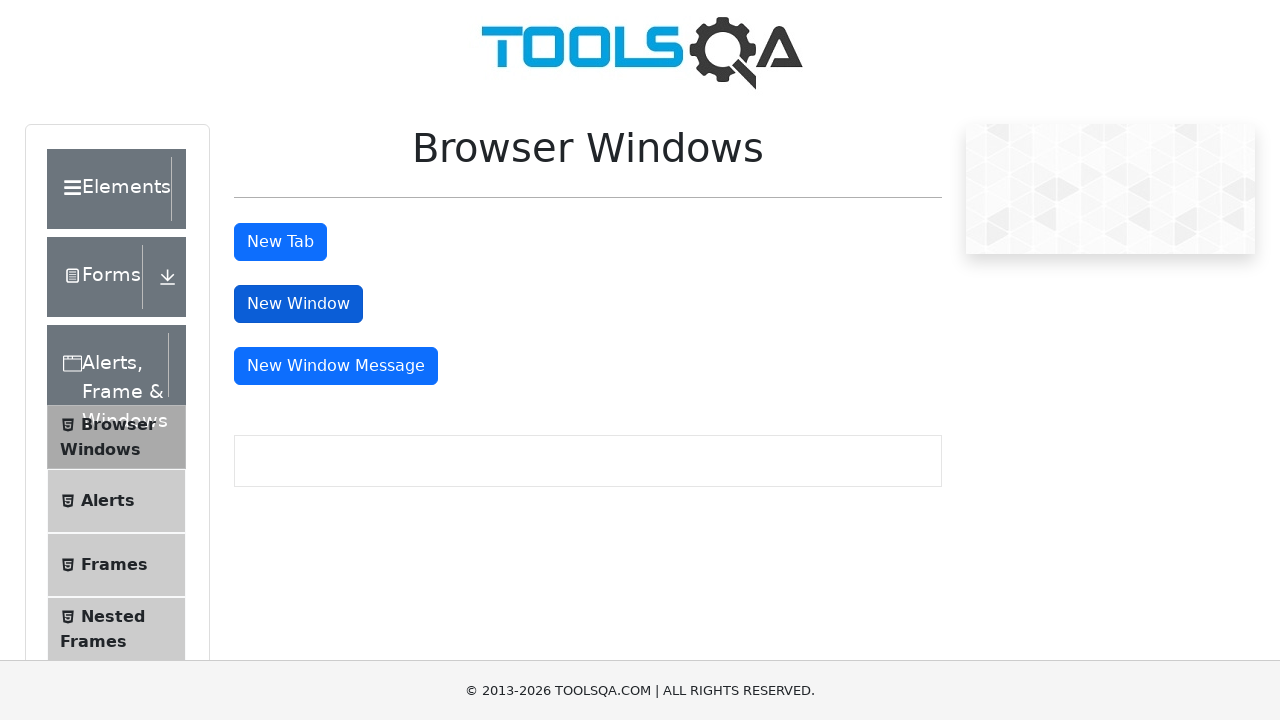

New window fully loaded
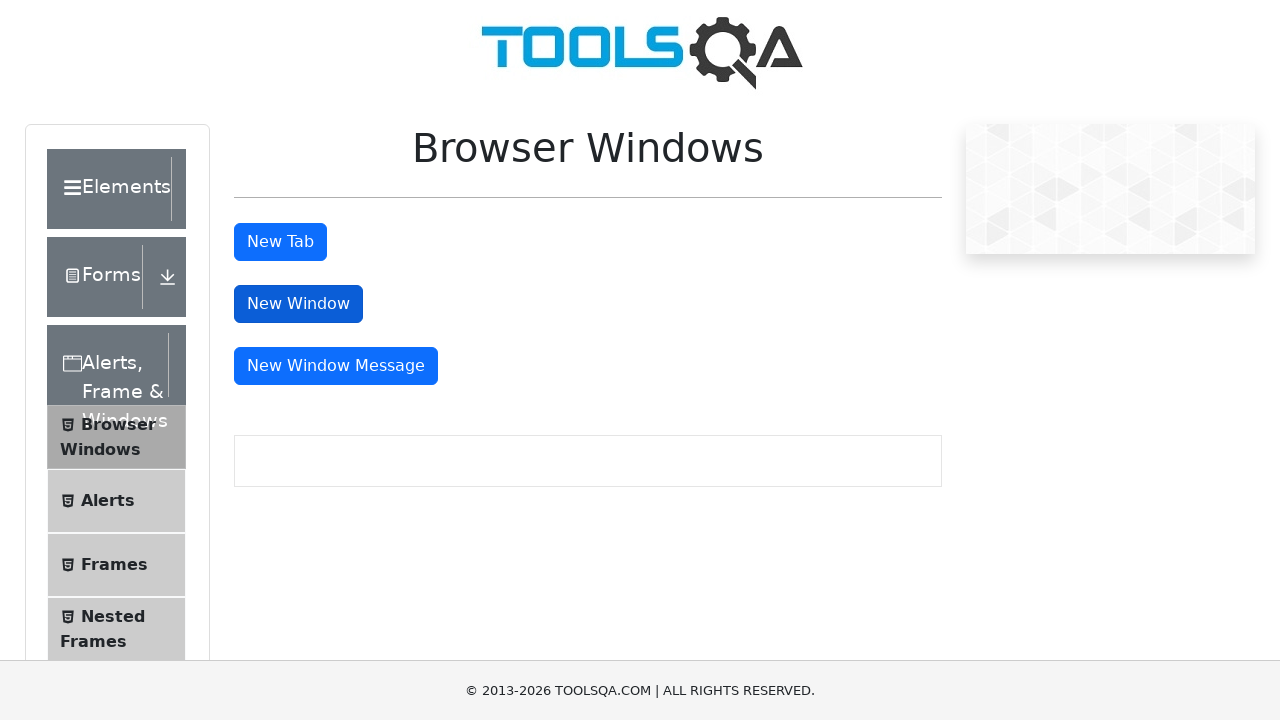

Clicked button to open message window at (336, 366) on #messageWindowButton
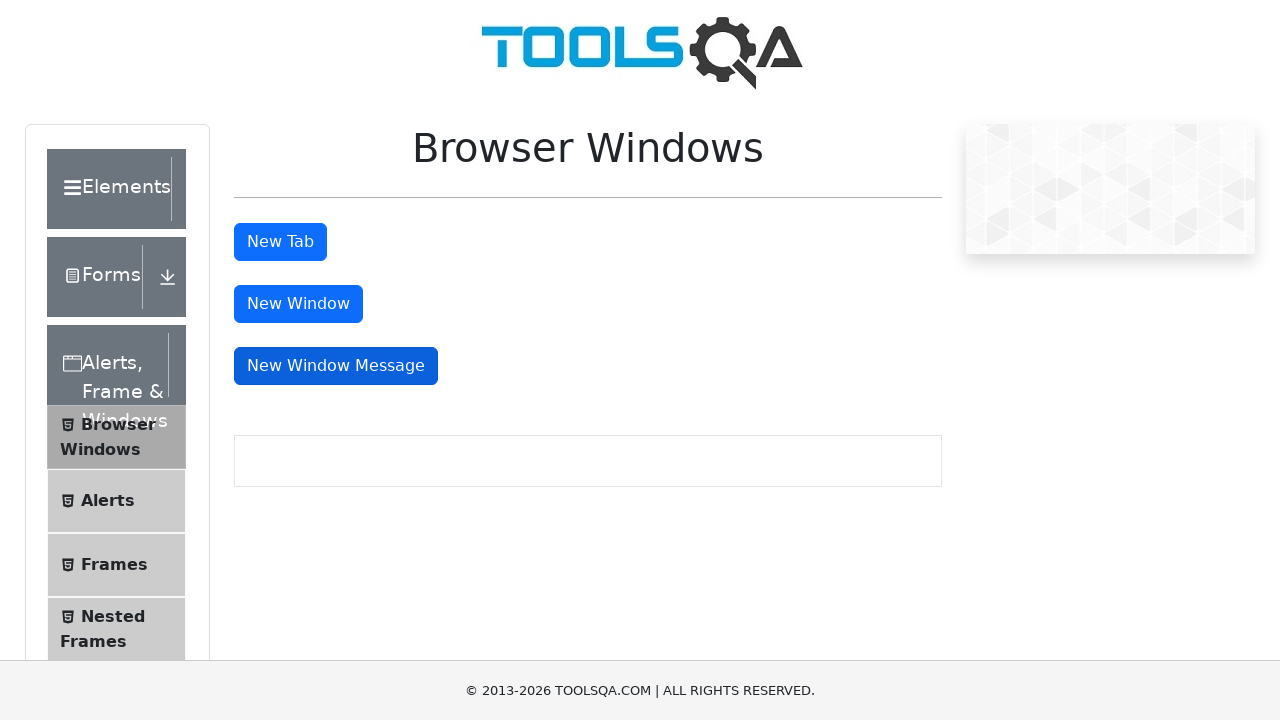

Message window opened and reference captured
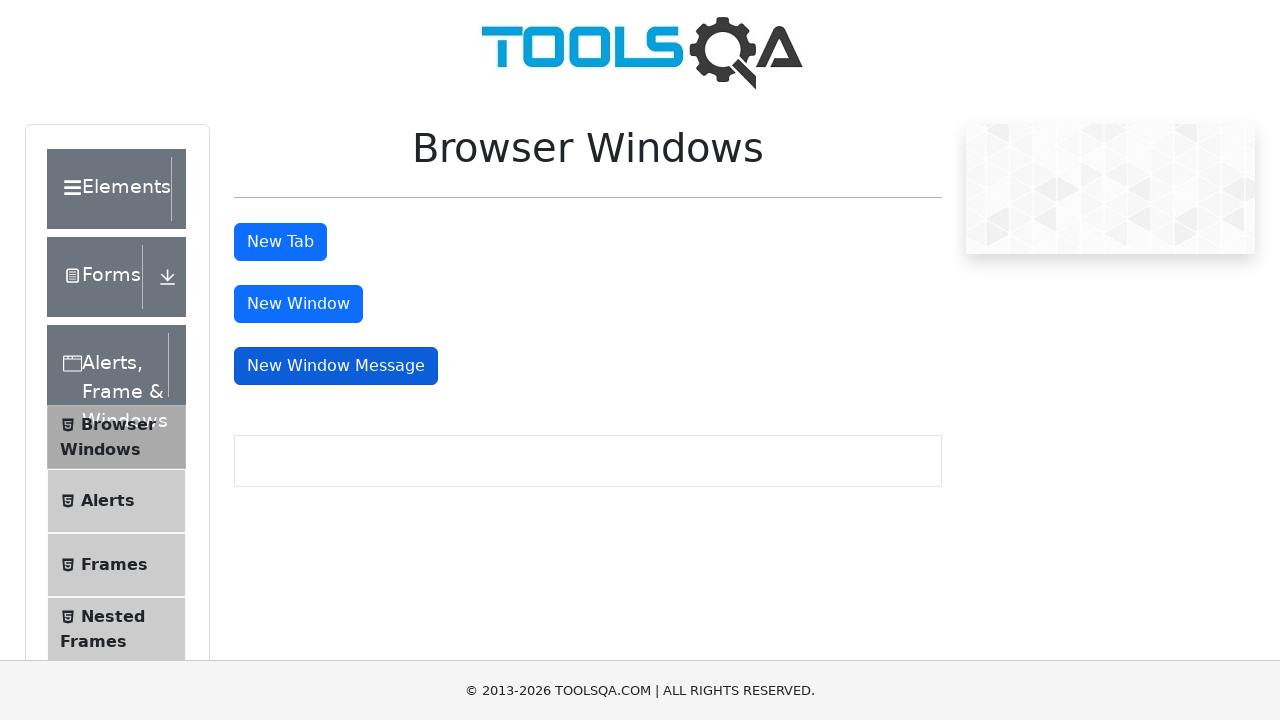

Message window fully loaded
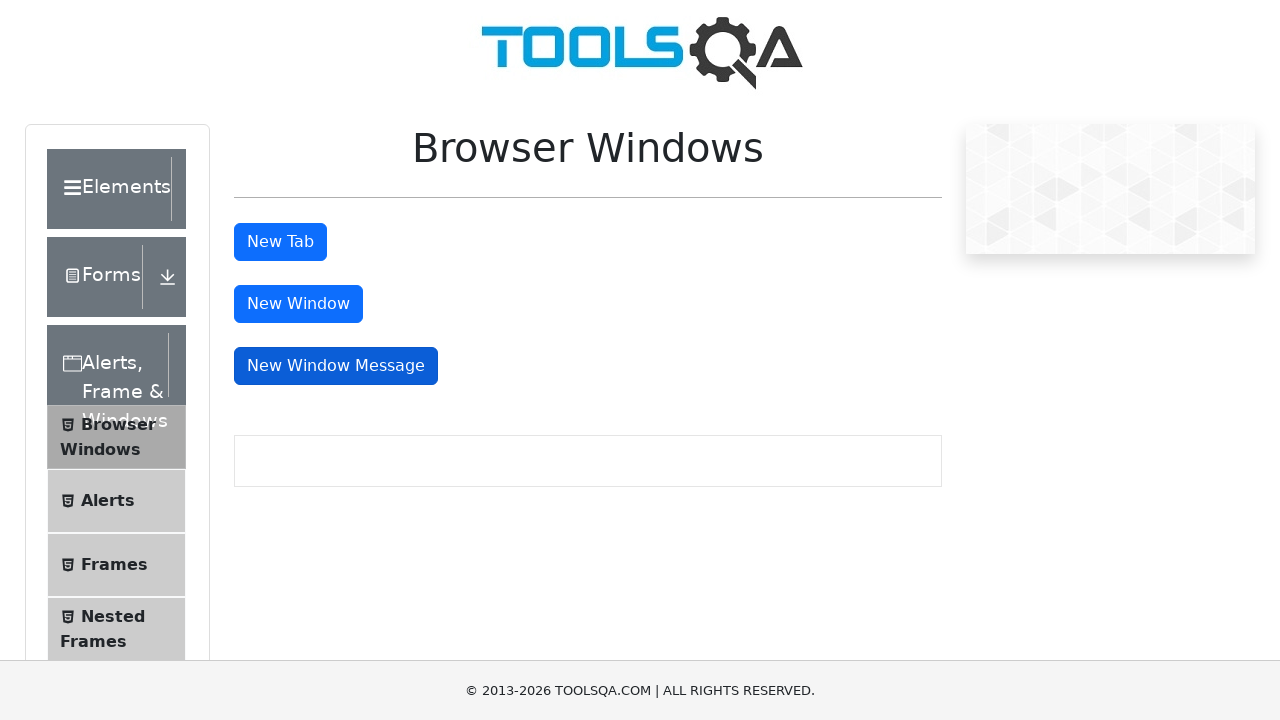

Clicked button to open new tab at (280, 242) on #tabButton
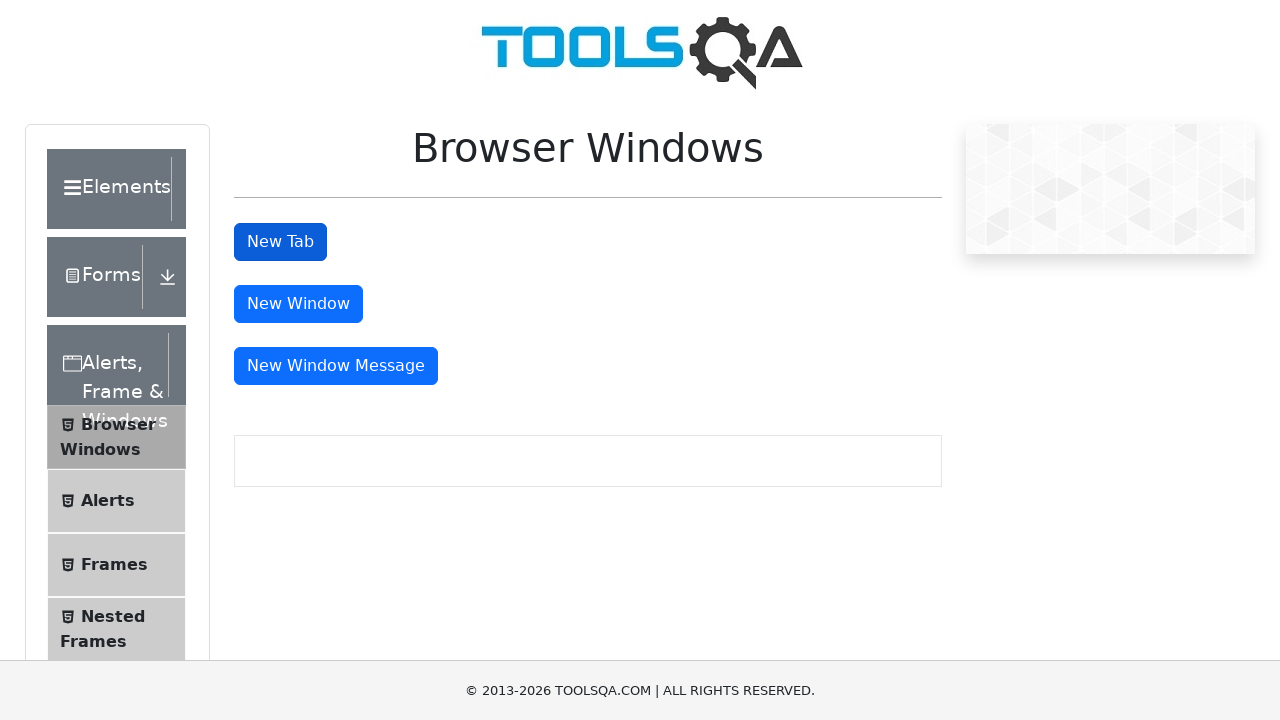

New tab opened and reference captured
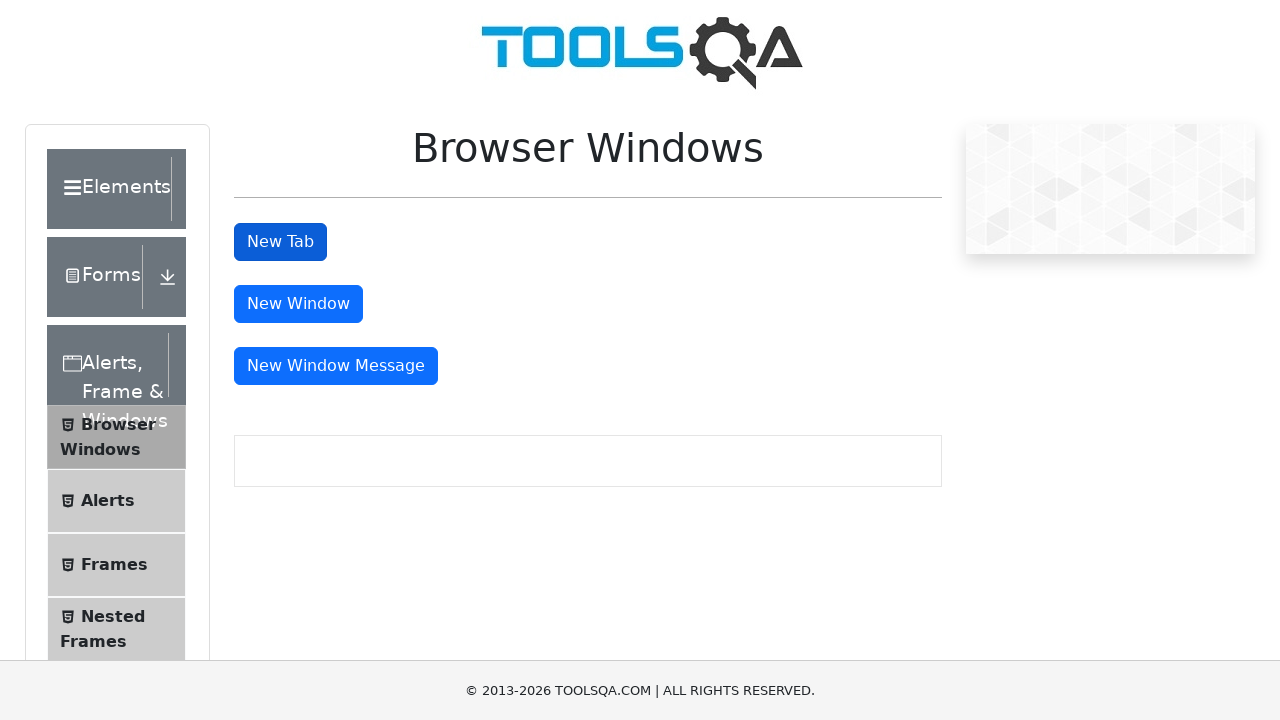

New tab fully loaded
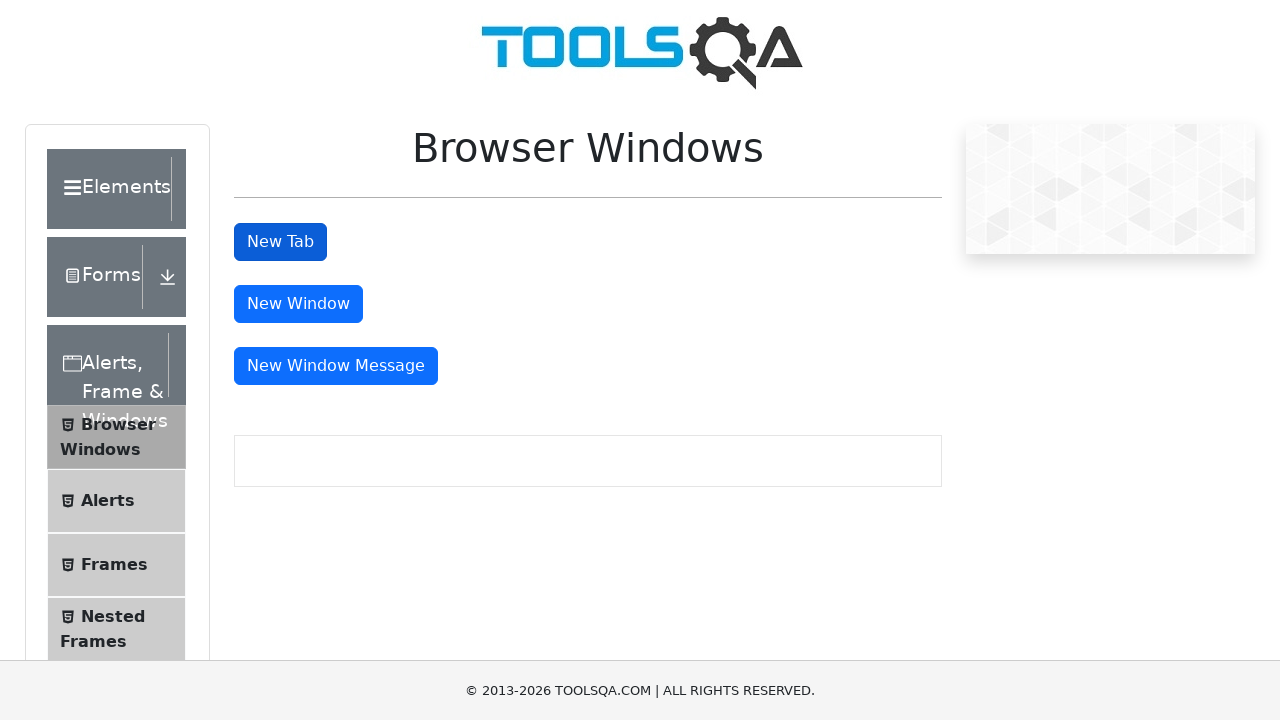

Retrieved all pages from browser context
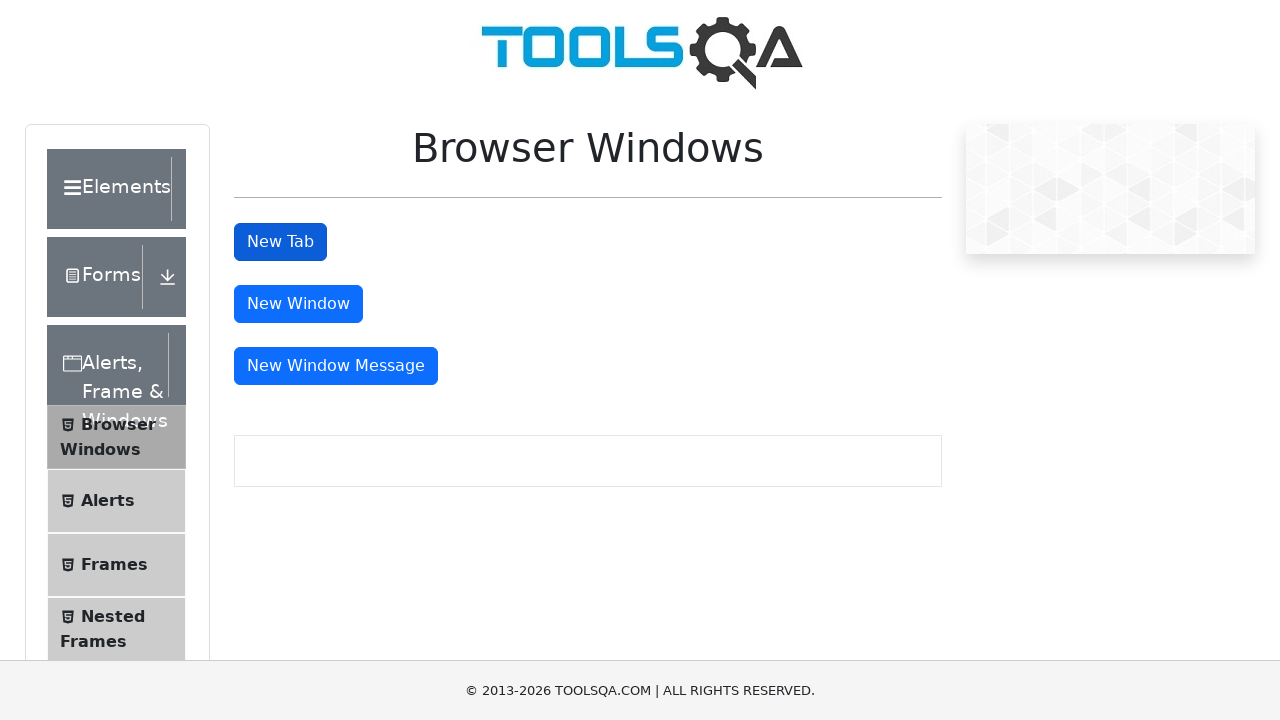

Closed child window/tab, keeping main window open
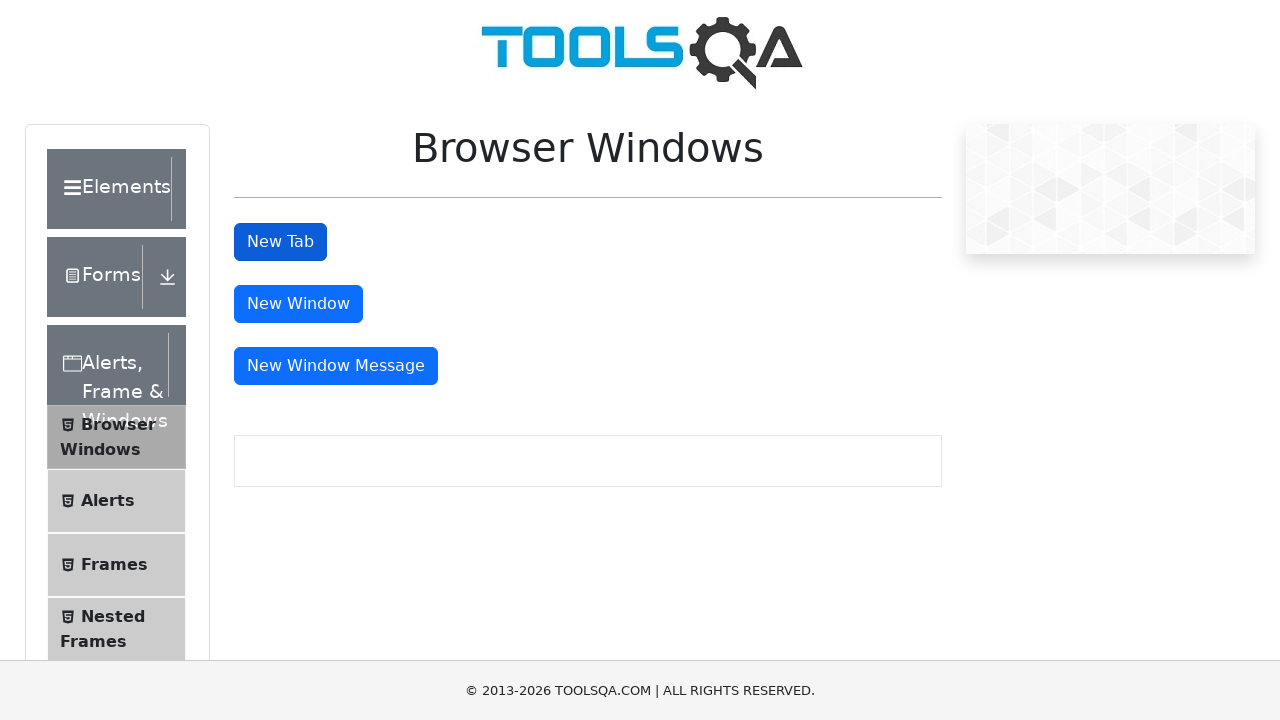

Closed child window/tab, keeping main window open
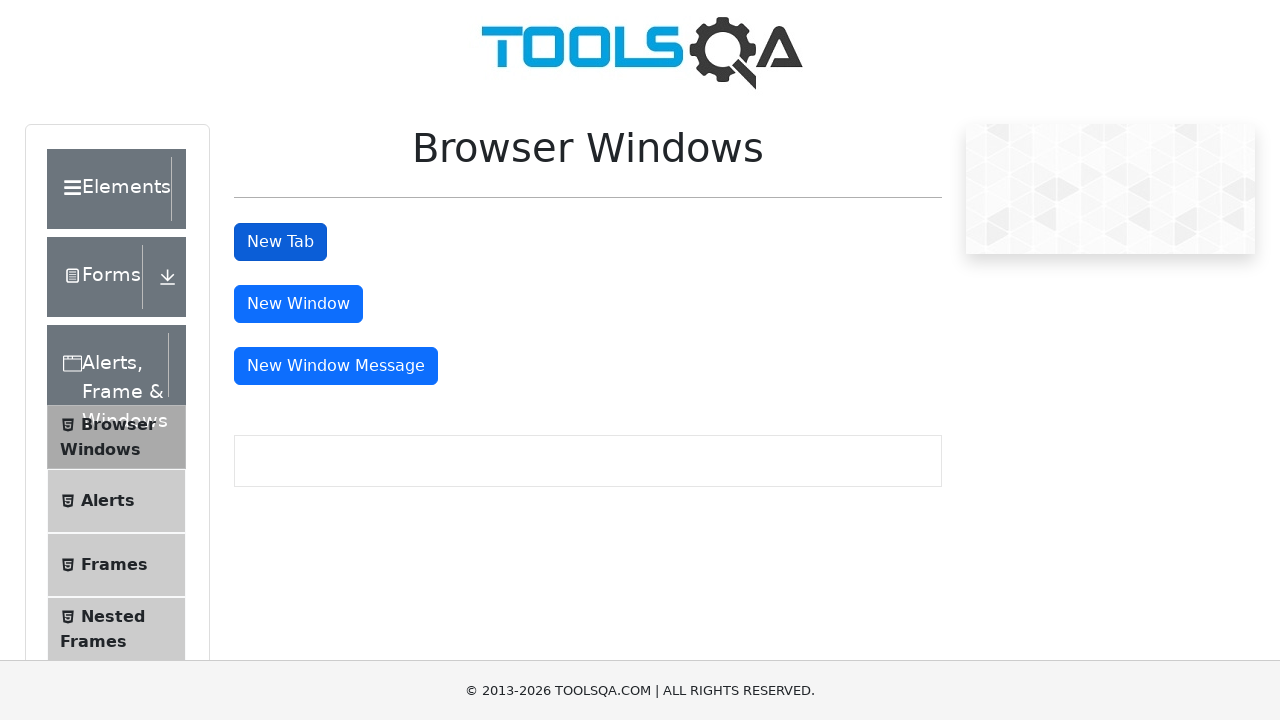

Closed child window/tab, keeping main window open
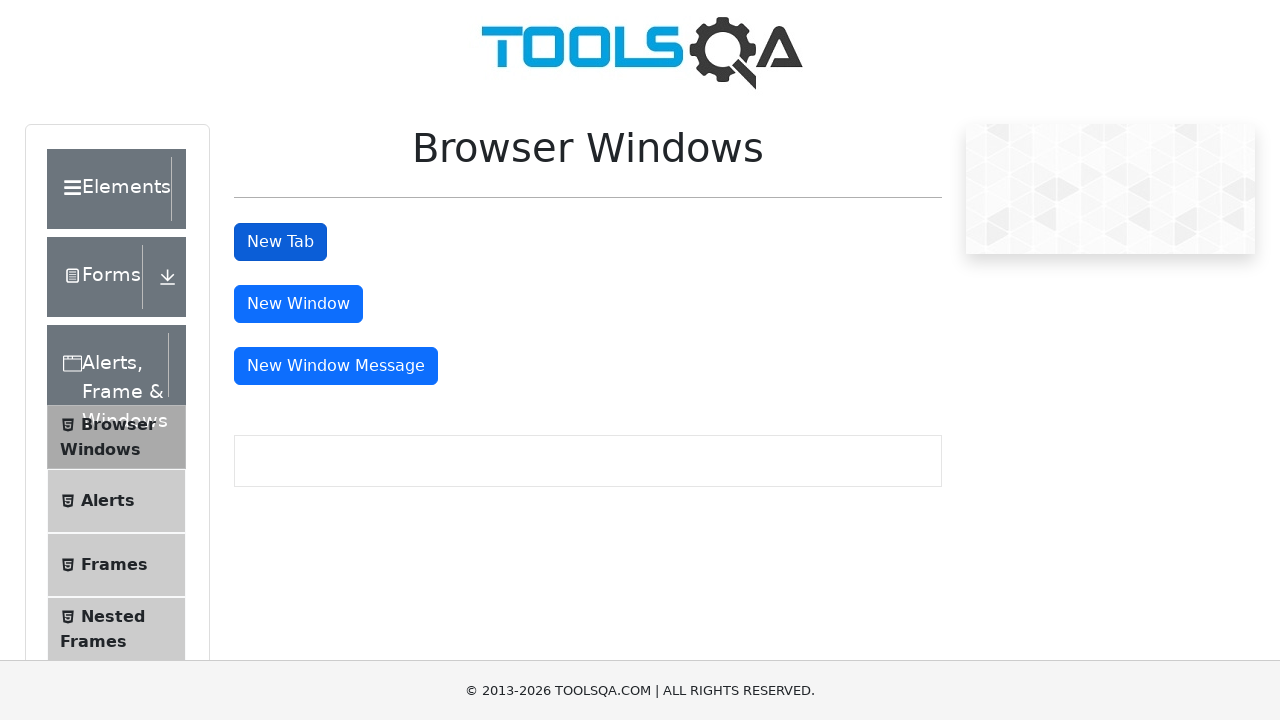

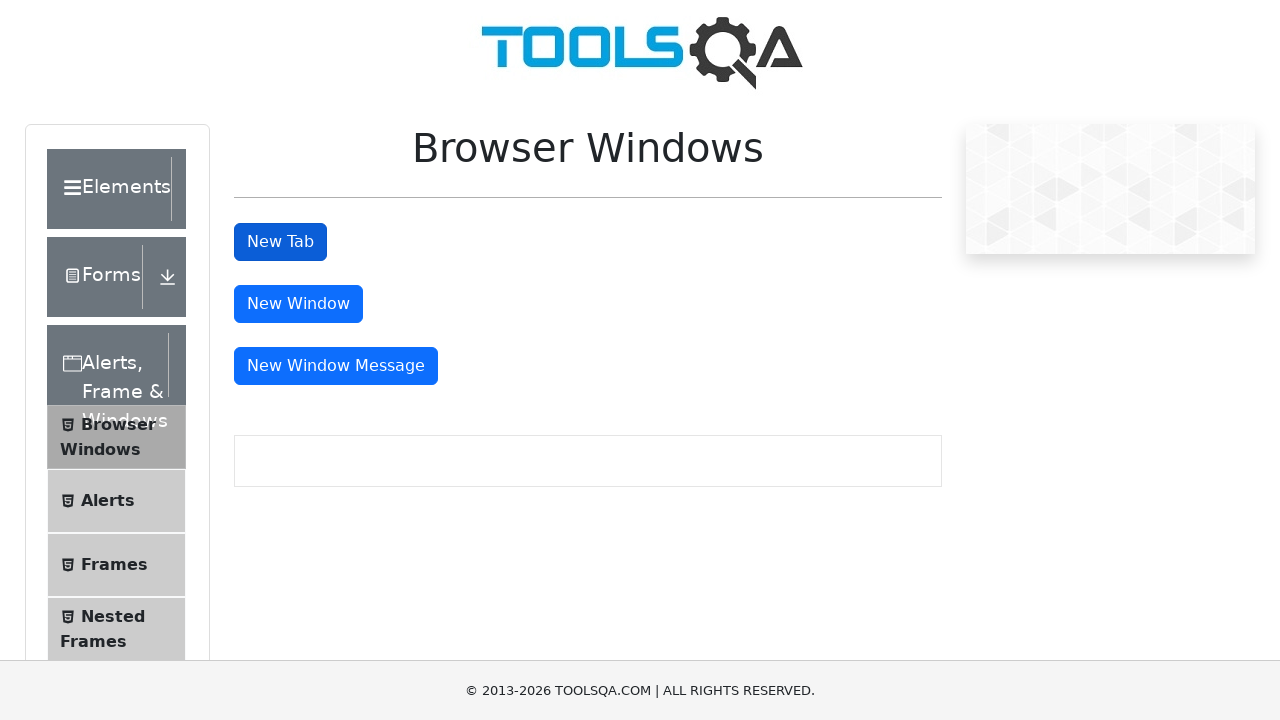